Tests double-click functionality on a button and verifies that the double-click message appears

Starting URL: https://demoqa.com/buttons

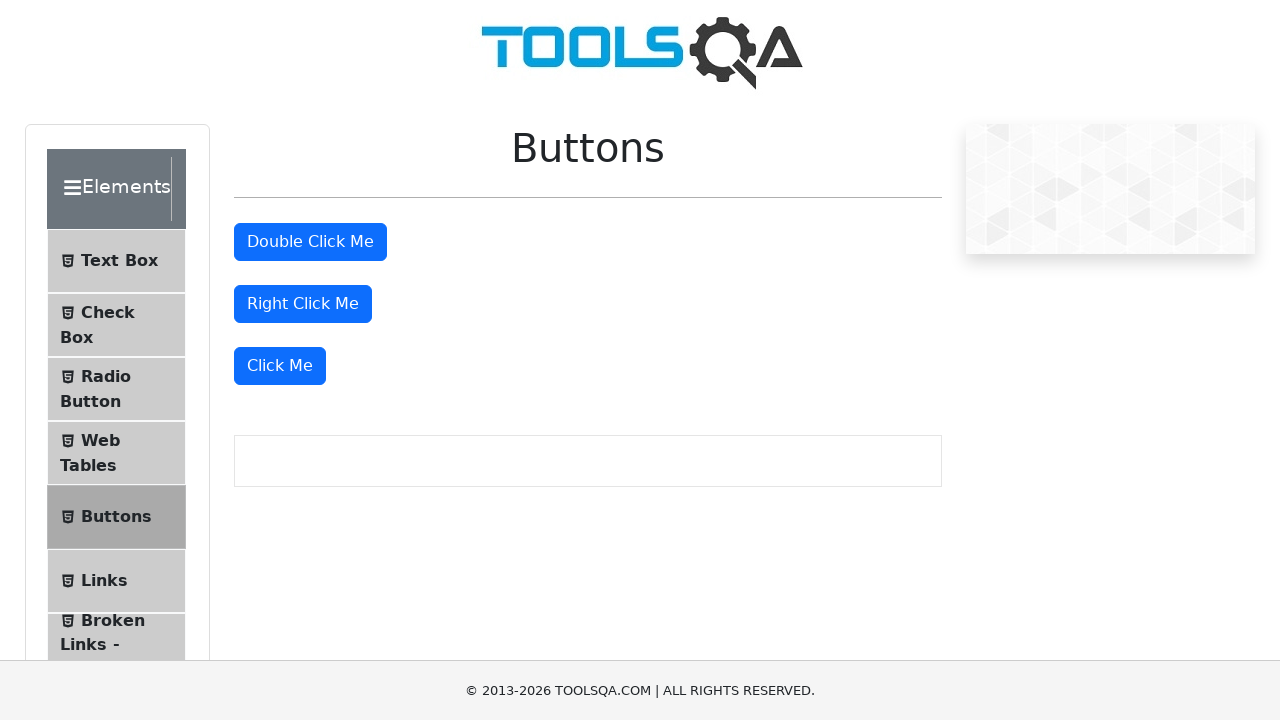

Double-clicked the double click button at (310, 242) on #doubleClickBtn
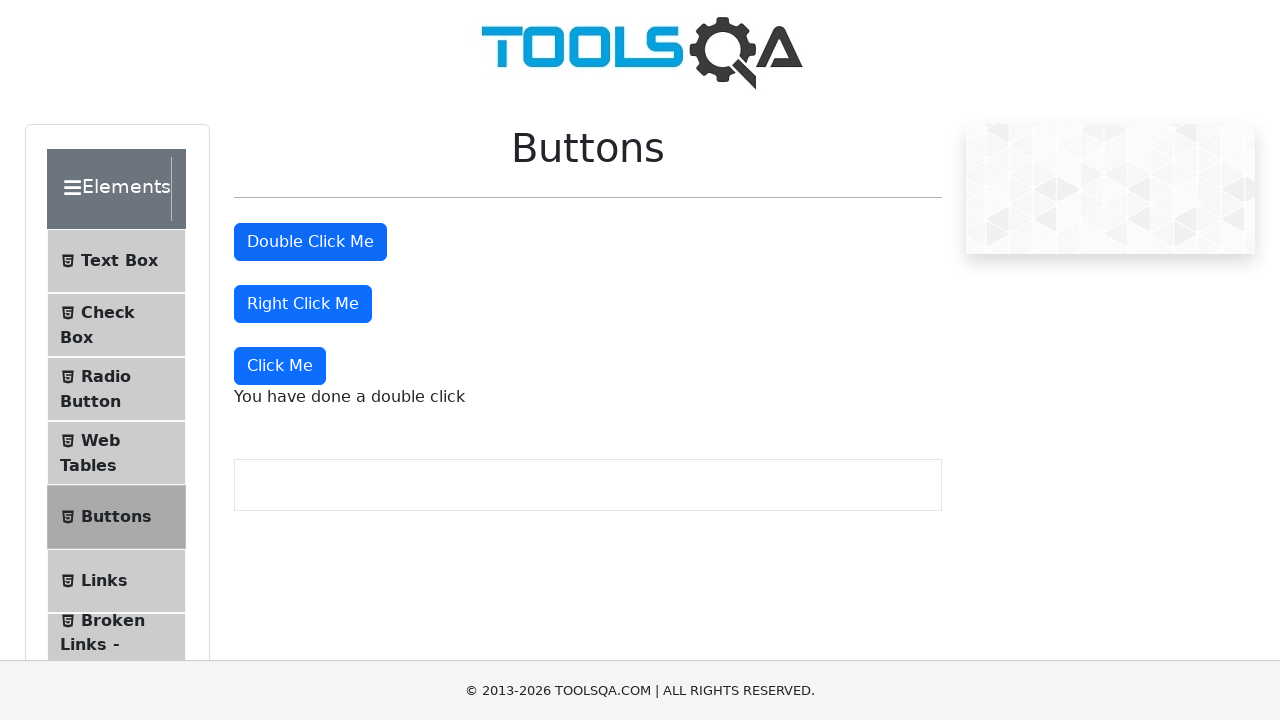

Double-click message appeared on the page
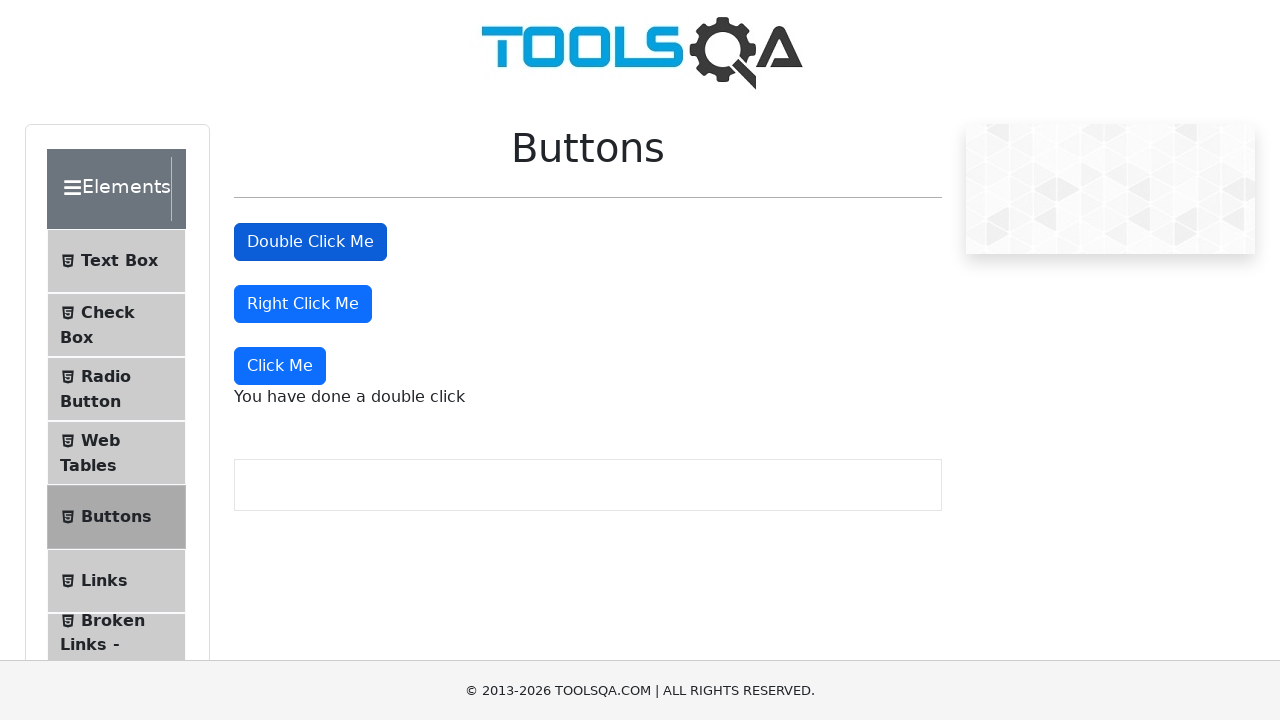

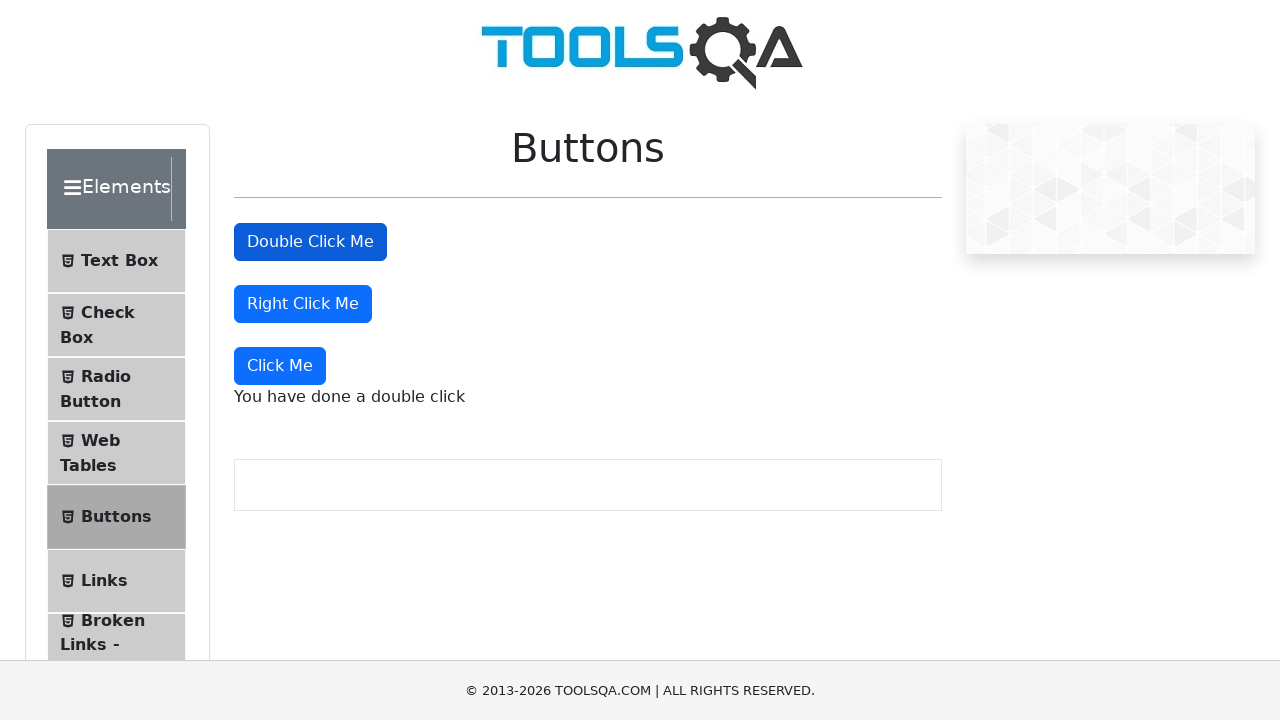